Tests interaction with an old-style select dropdown menu by locating the element and verifying its options are accessible

Starting URL: https://demoqa.com/select-menu

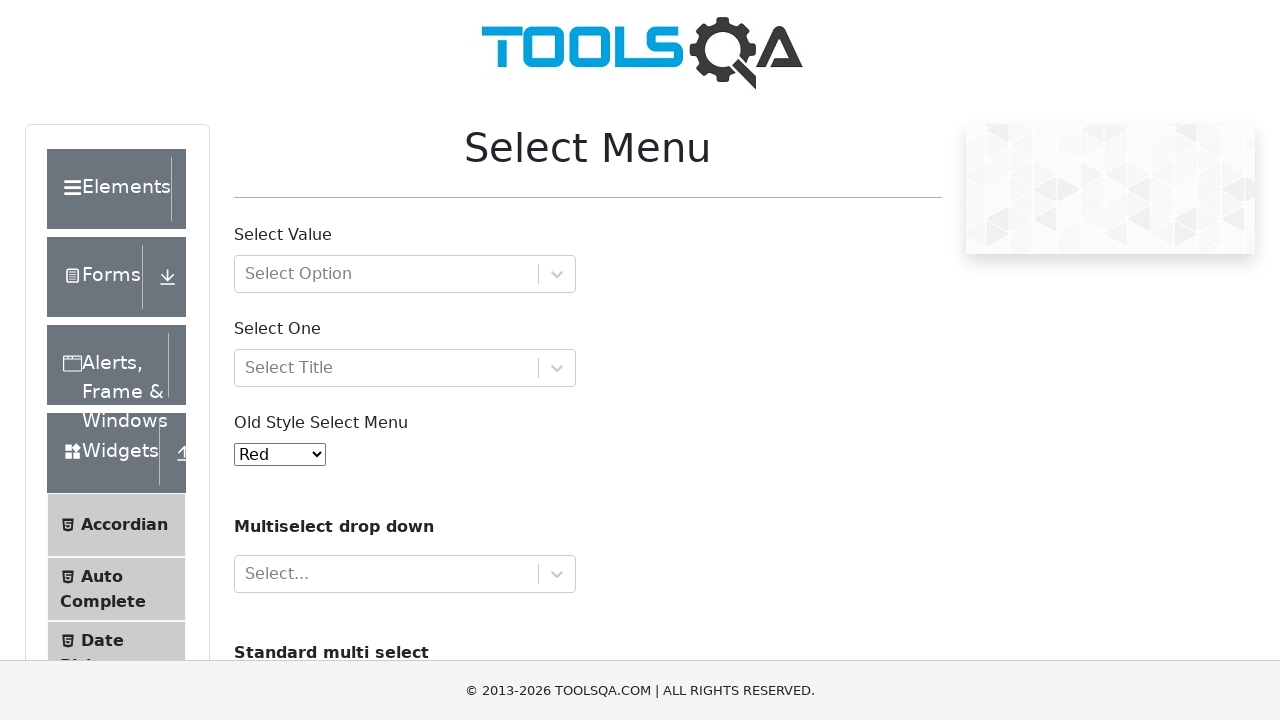

Select menu element #oldSelectMenu is visible
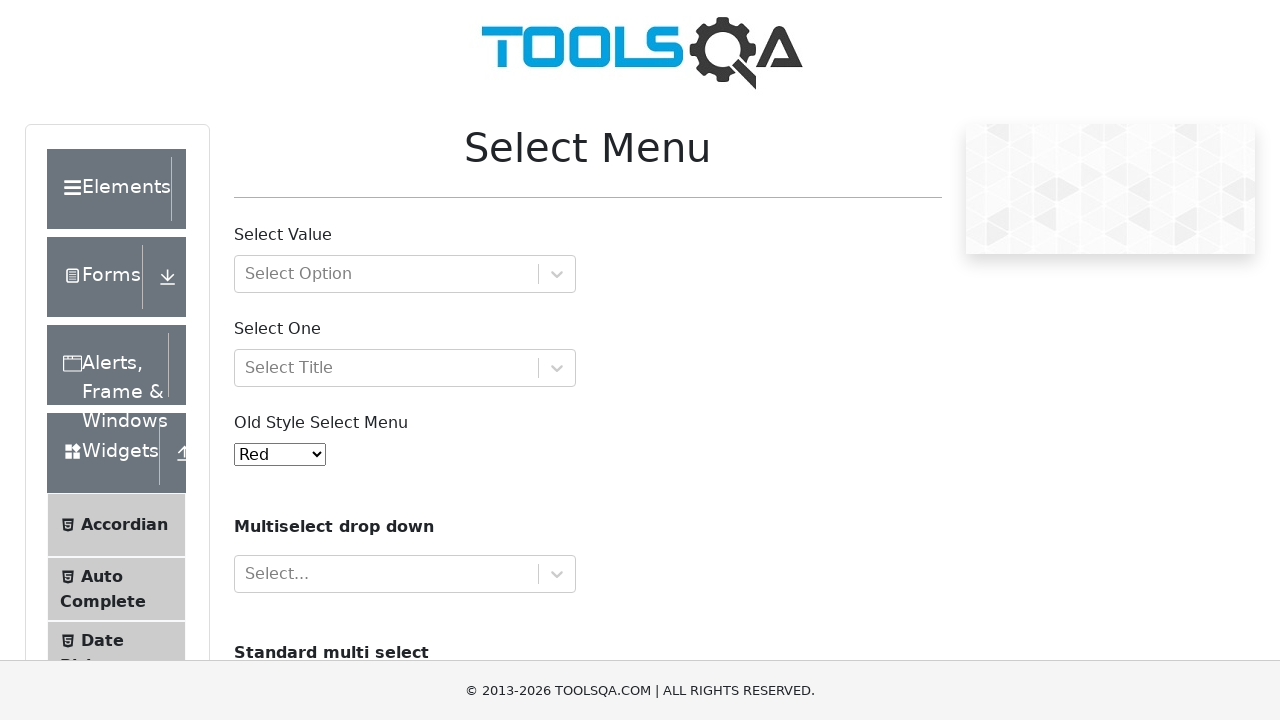

Located the old-style select dropdown menu element
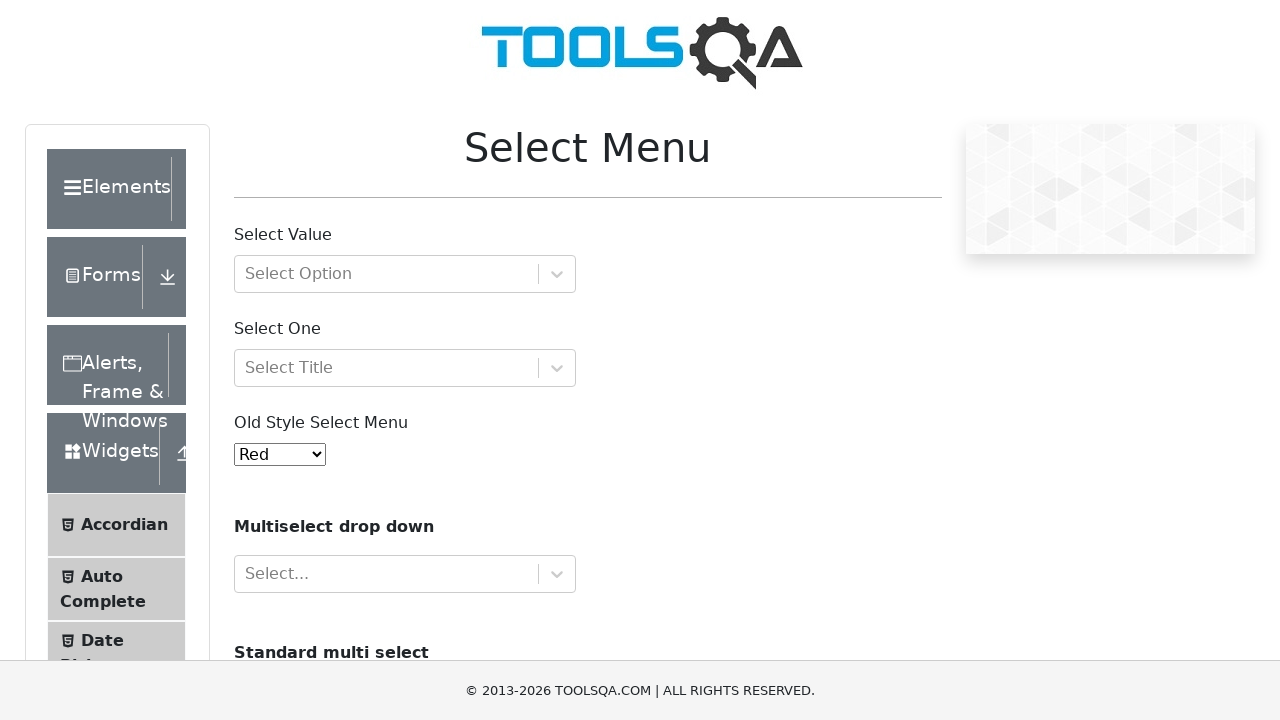

Selected option with value '3' from the dropdown menu on #oldSelectMenu
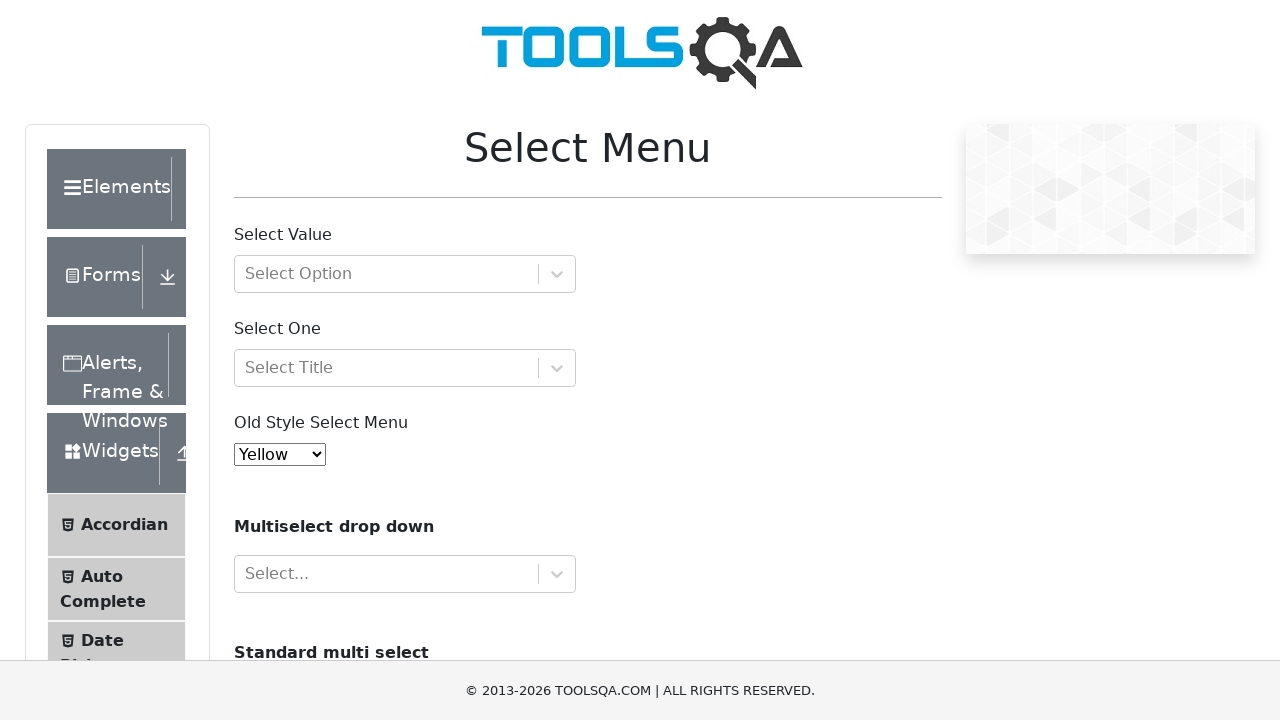

Verified that the selected option value is '3'
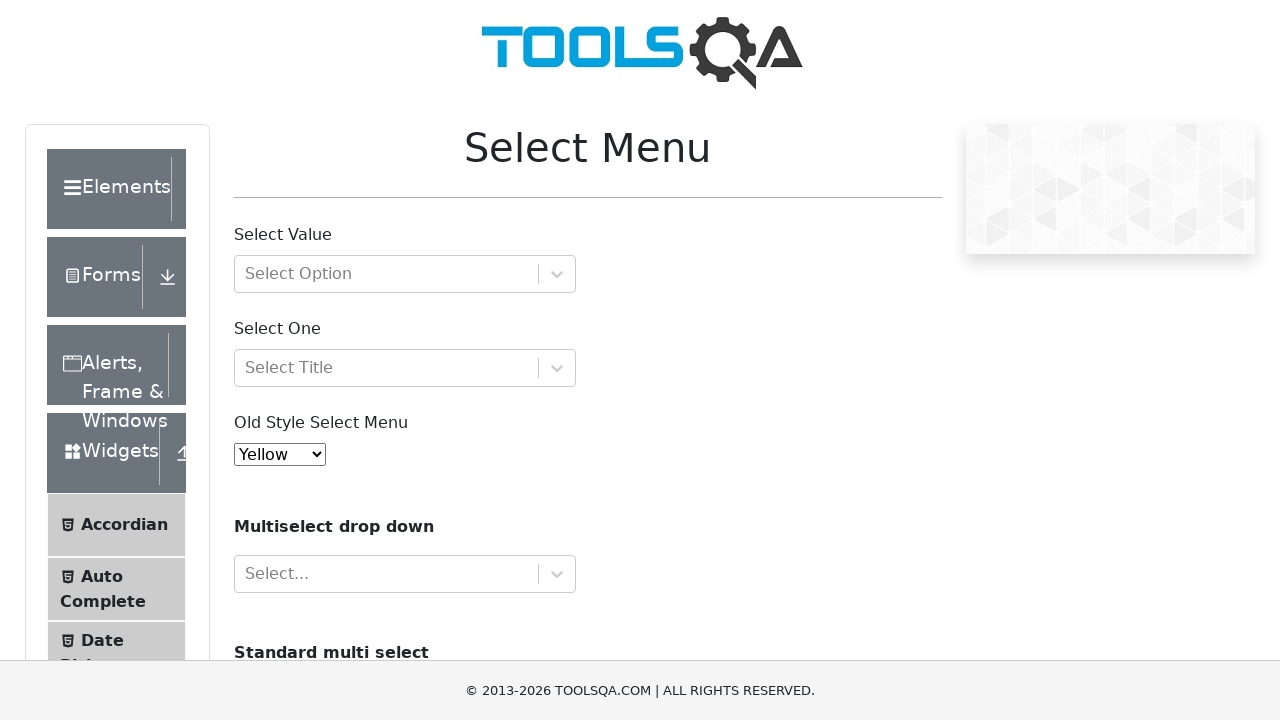

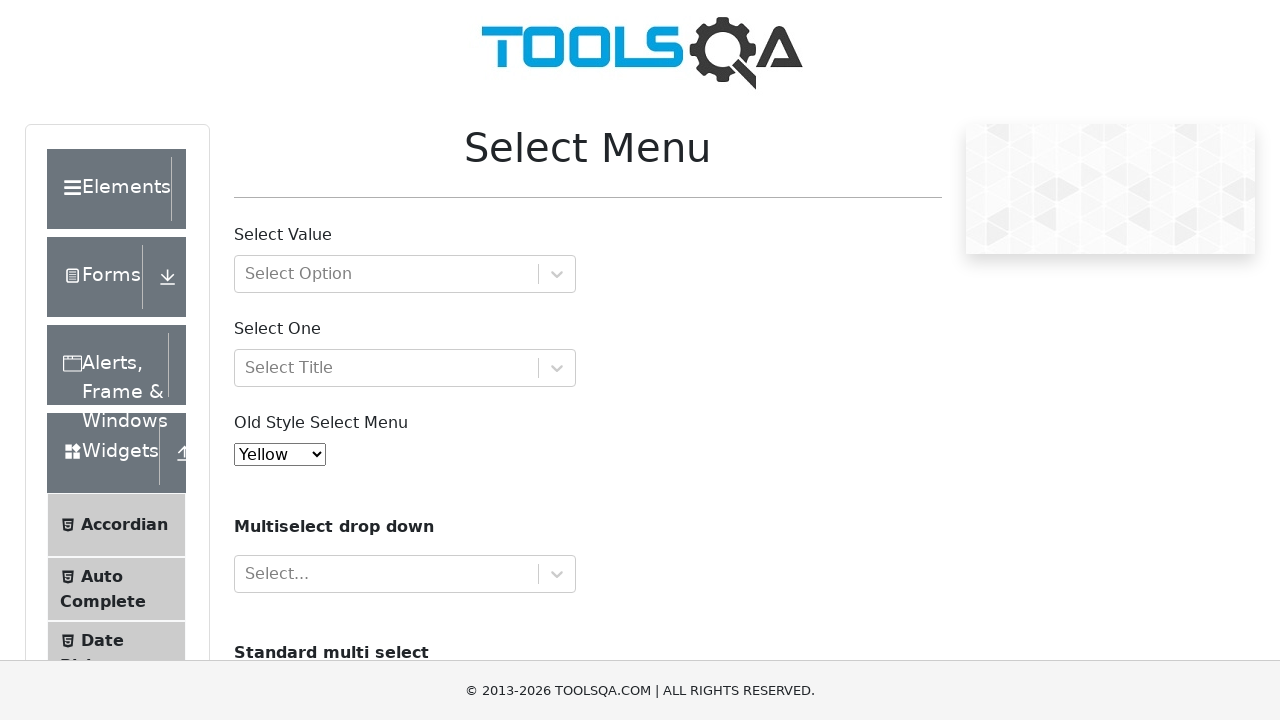